Tests drag and drop functionality within an iframe on the jQuery UI demo page by dragging an element and dropping it onto a target

Starting URL: https://jqueryui.com/droppable/

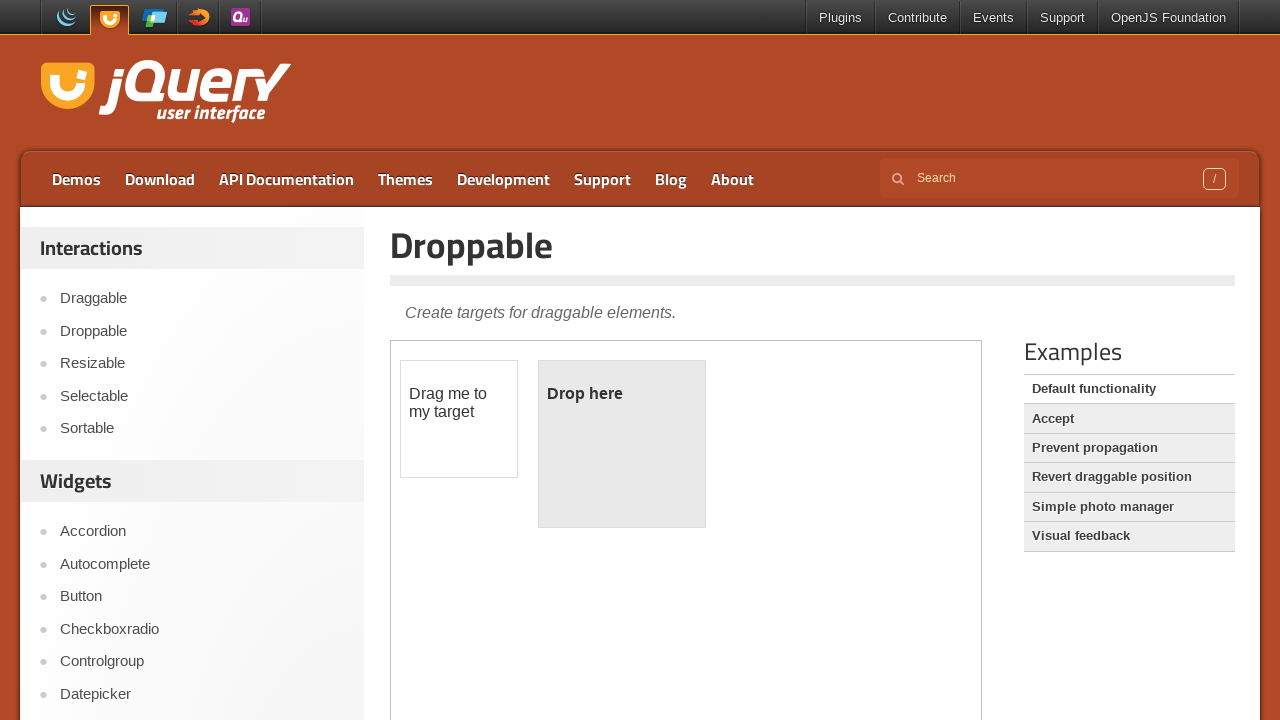

Located the demo iframe containing drag and drop elements
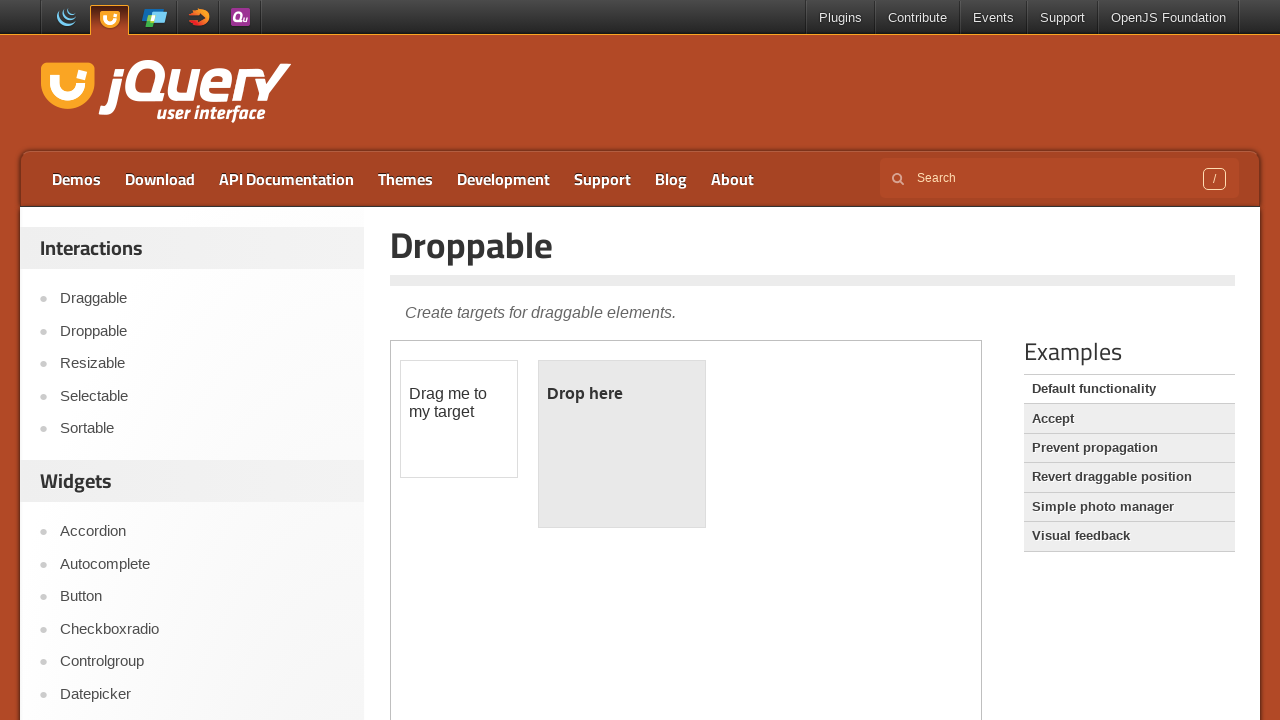

Located the draggable element within the iframe
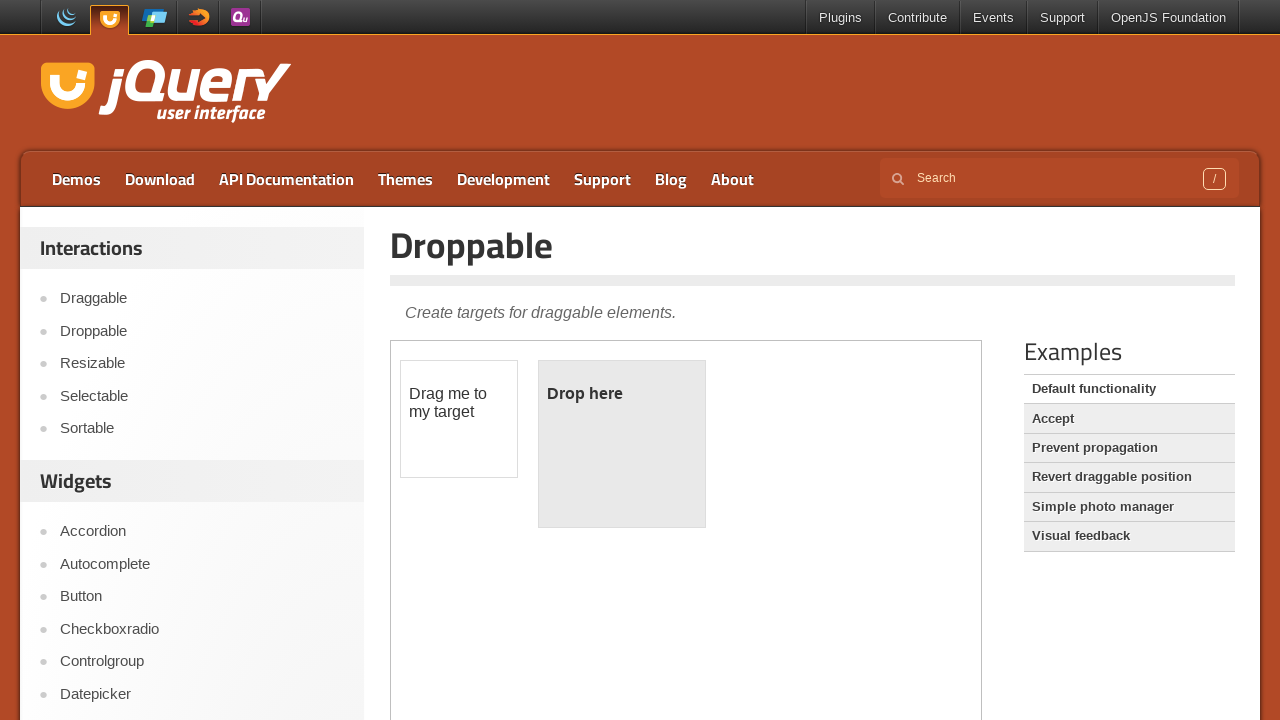

Located the droppable target element within the iframe
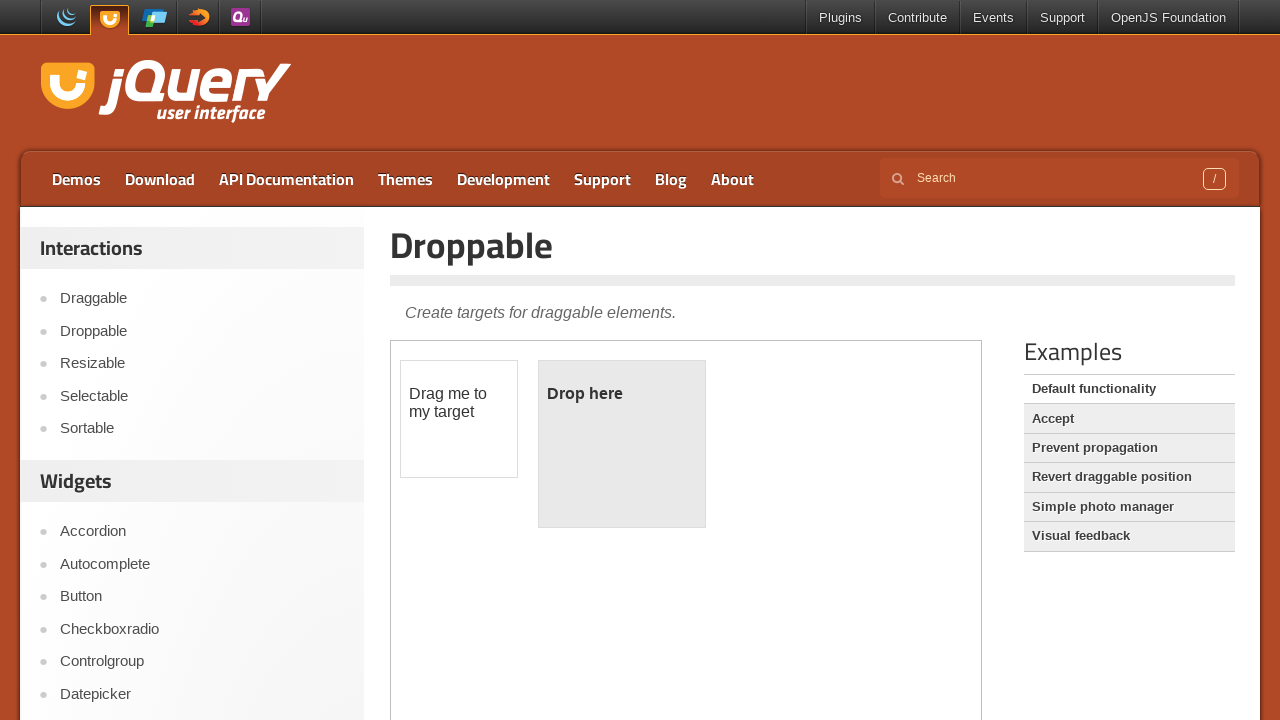

Dragged the draggable element and dropped it onto the droppable target at (622, 444)
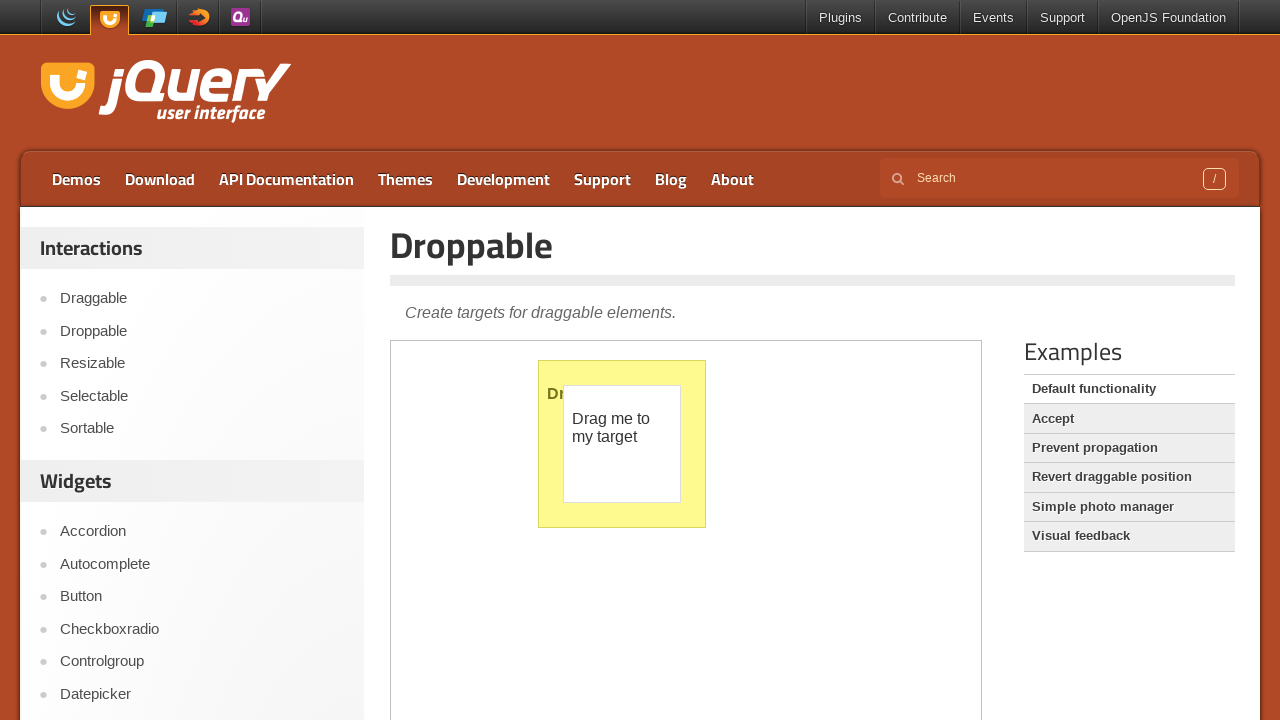

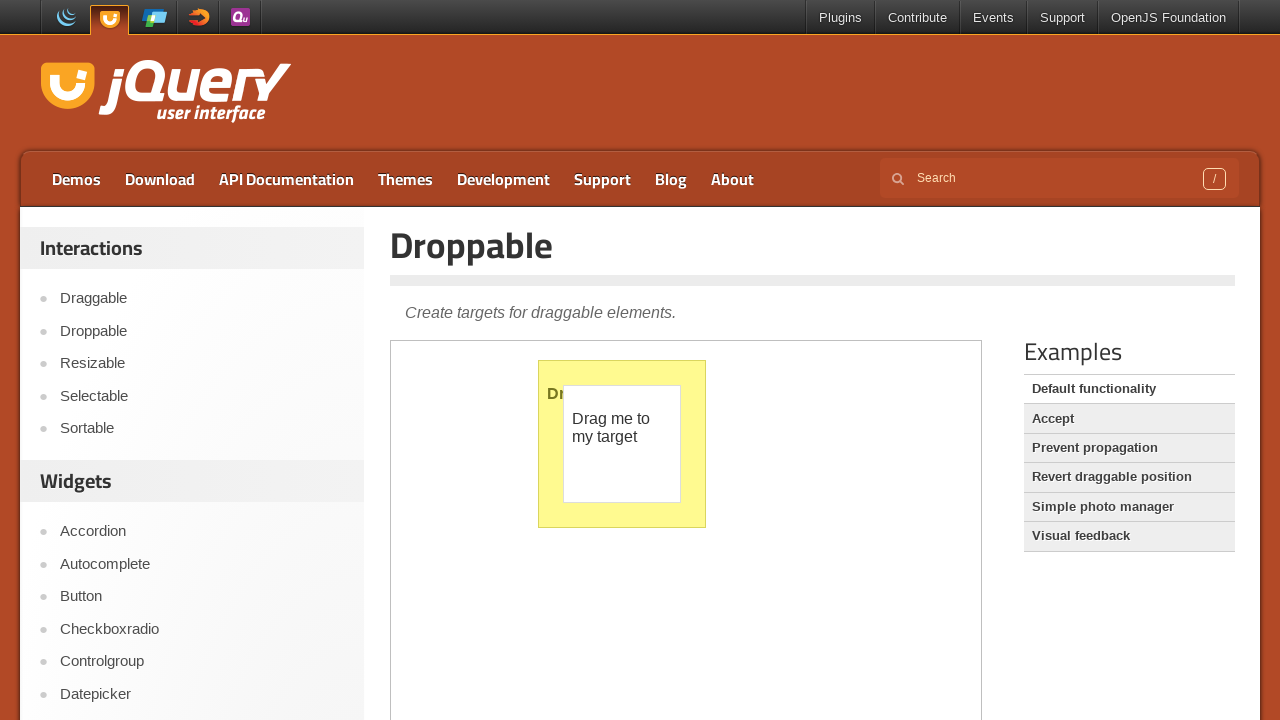